Tests dismissing a JavaScript confirm dialog and verifying the cancel action result

Starting URL: https://automationfc.github.io/basic-form/index.html

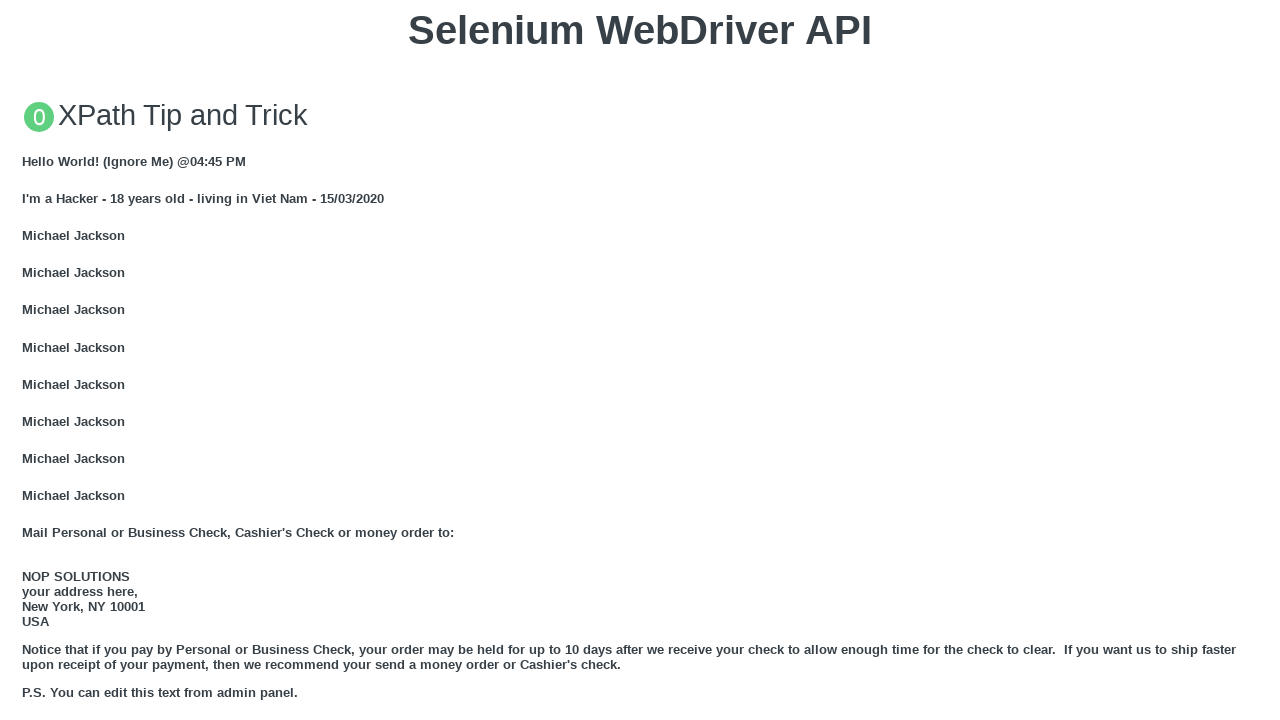

Set up dialog handler to dismiss JavaScript confirm dialogs
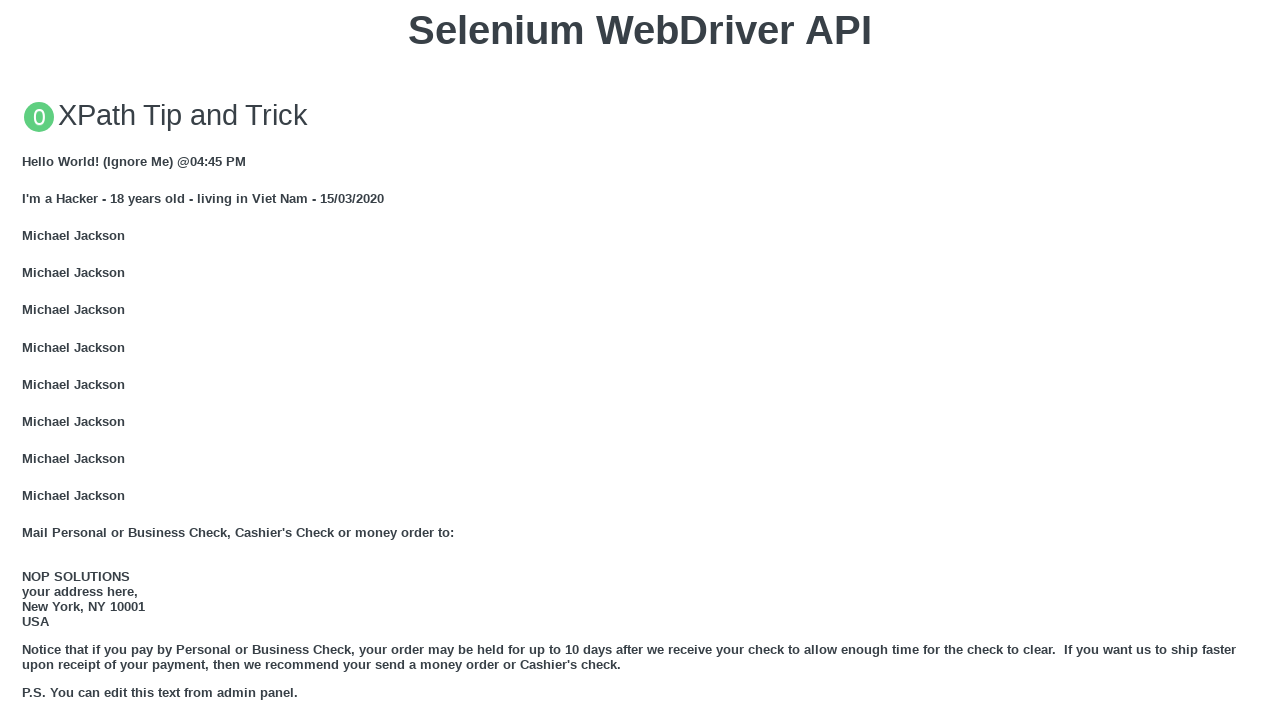

Clicked the 'Click for JS Confirm' button to trigger JavaScript confirm dialog at (640, 360) on xpath=//button[text()='Click for JS Confirm']
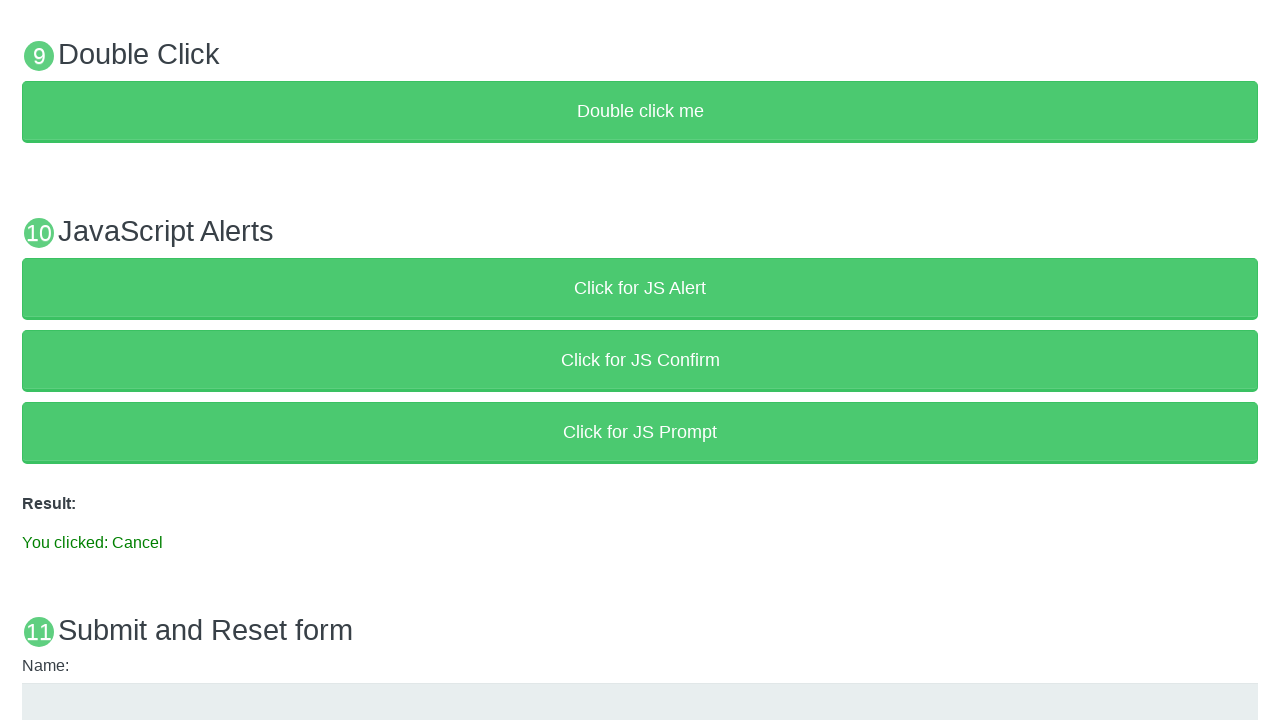

Verified that result message displays 'You clicked: Cancel' after dismissing the confirm dialog
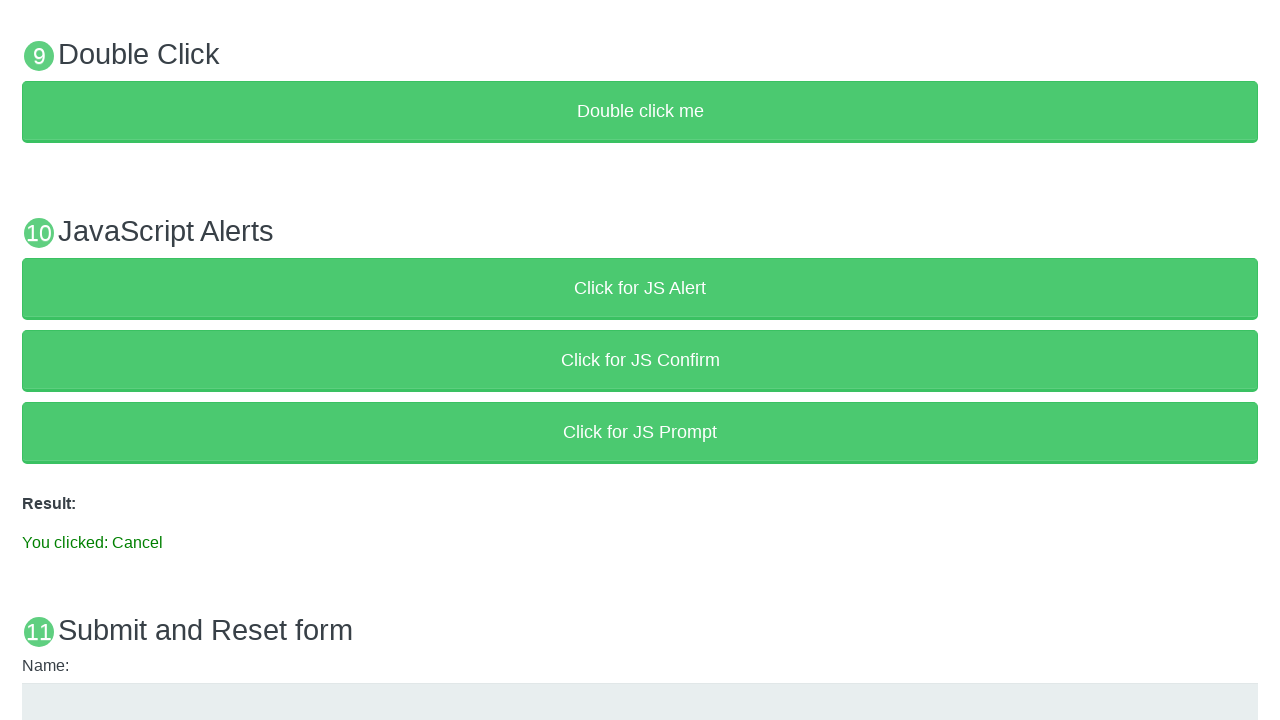

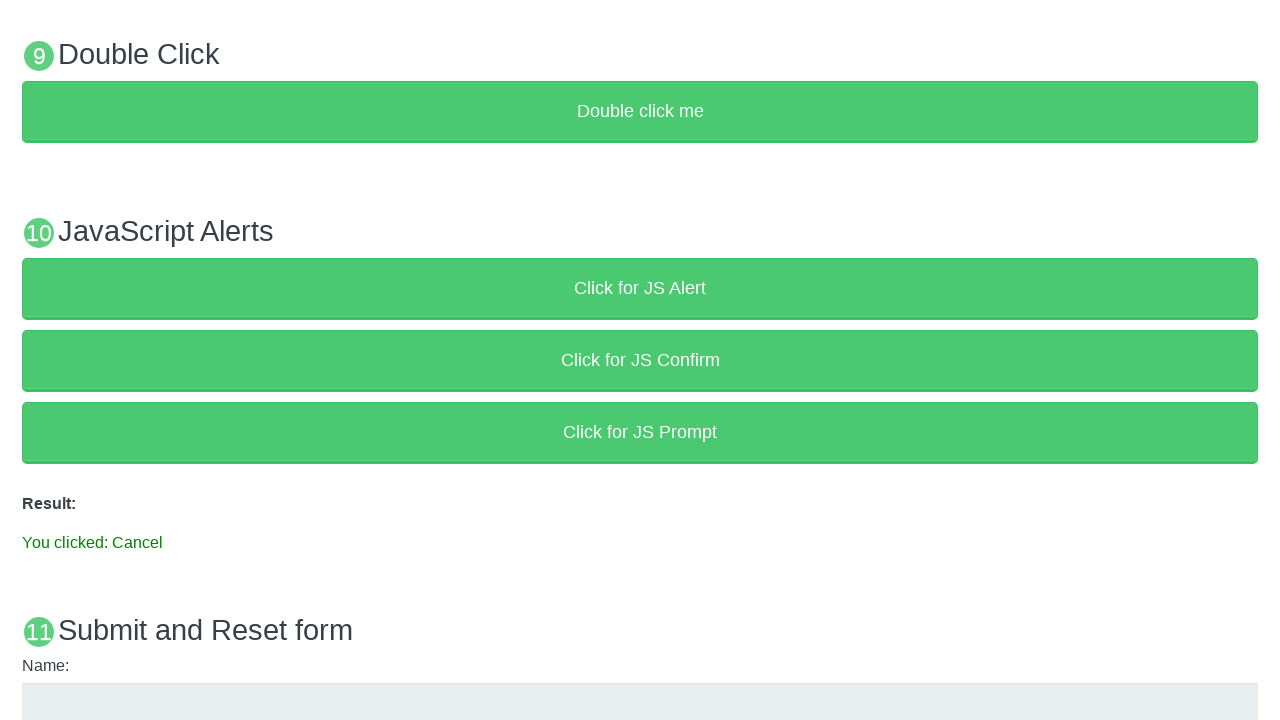